Tests window handling by clicking a link that opens a new tab, then switching to the new tab.

Starting URL: https://www.toolsqa.com/selenium-training/

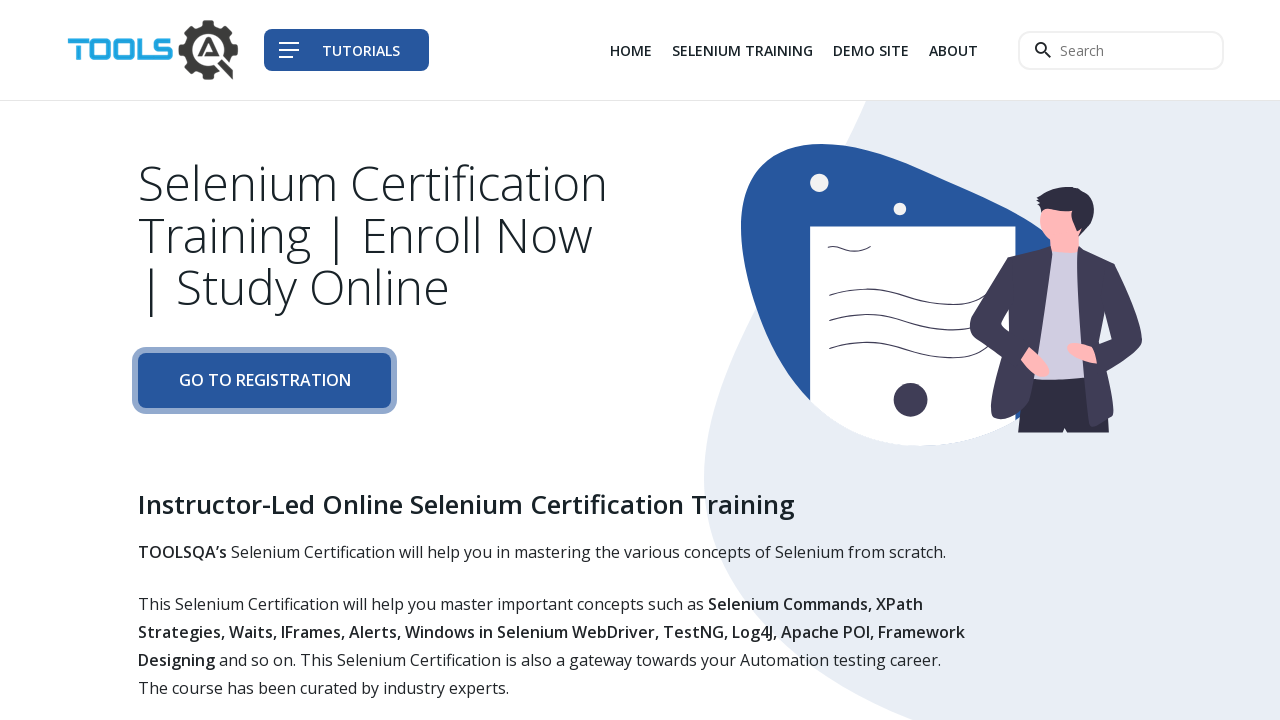

Clicked the 3rd navigation link to open new tab at (871, 50) on div.col-auto li:nth-child(3) a
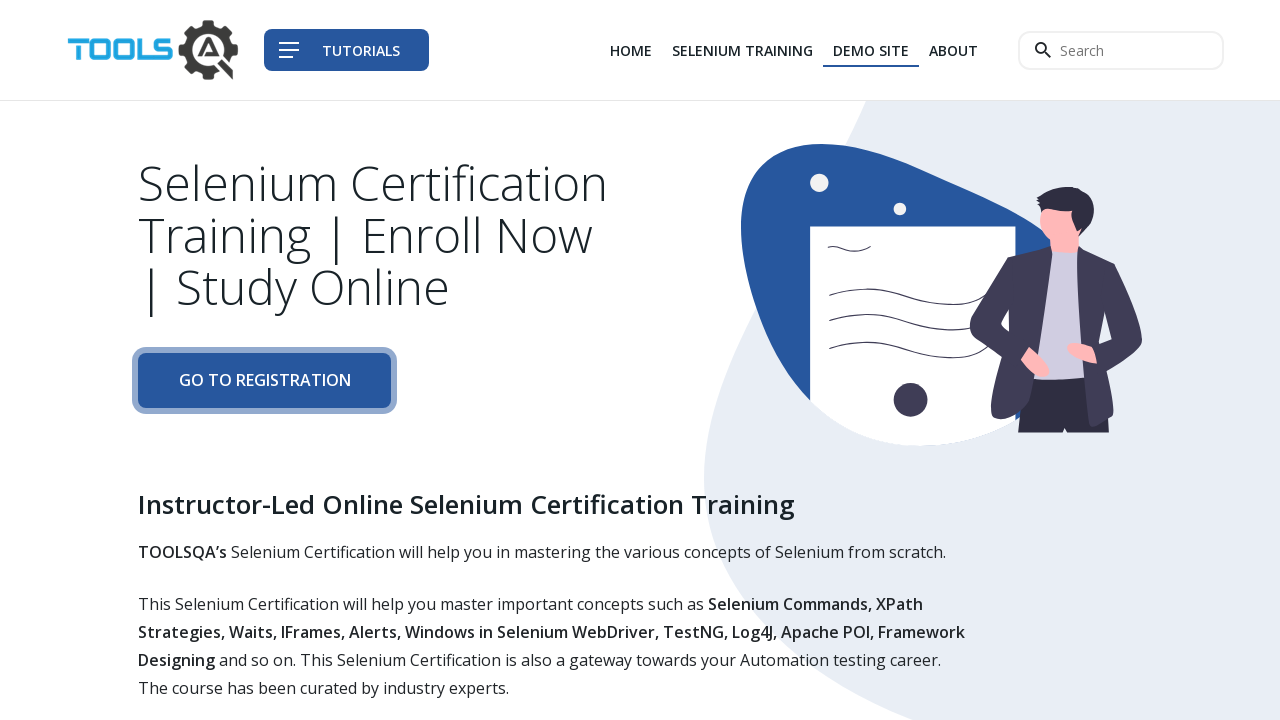

Switched to the newly opened tab
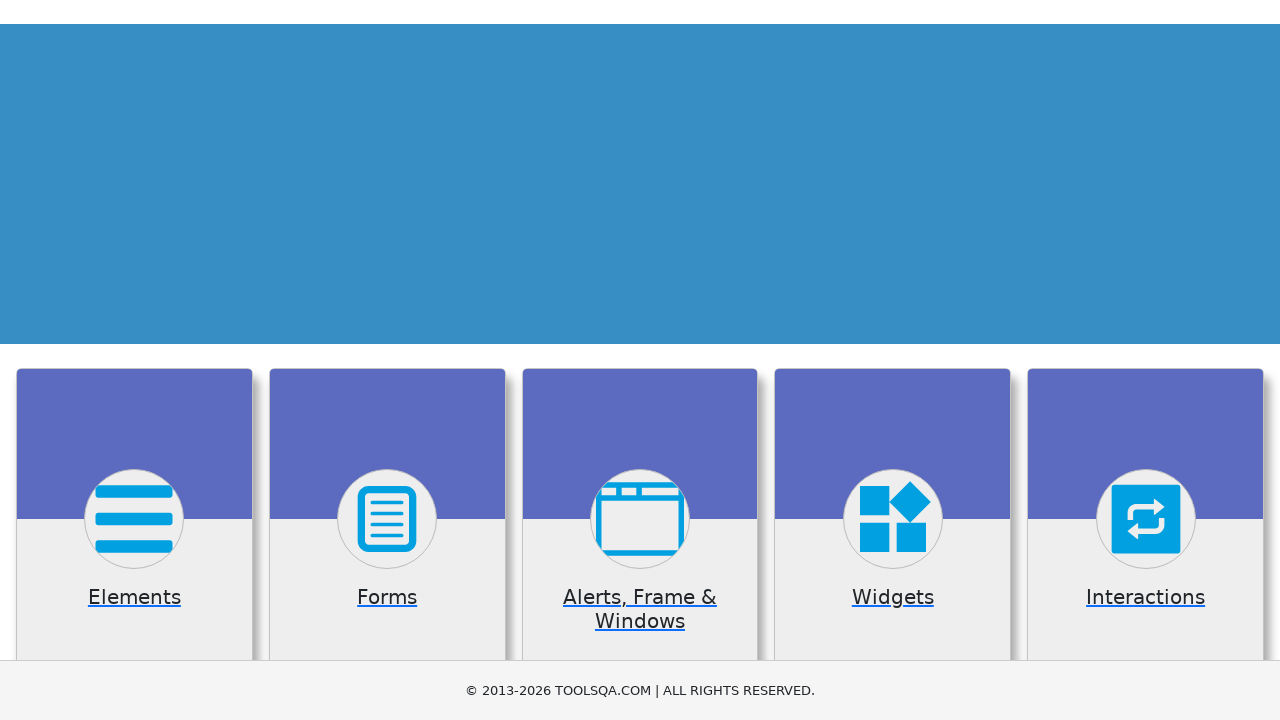

New page loaded successfully
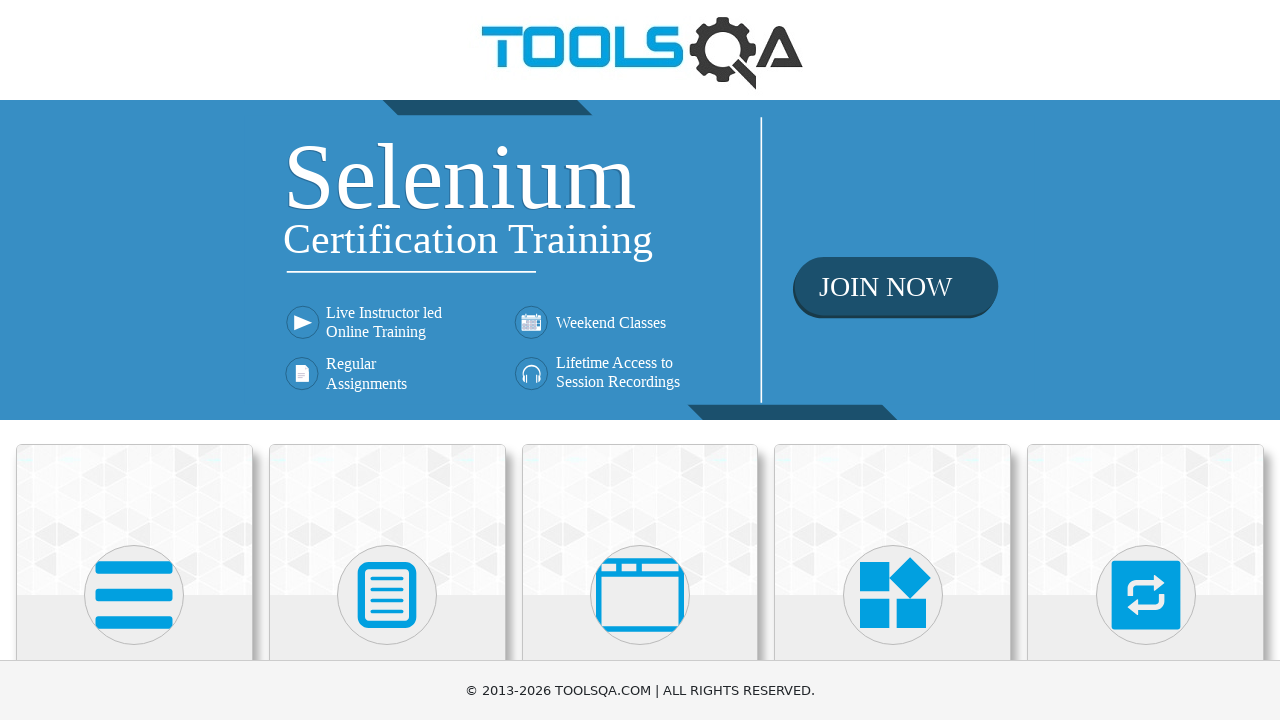

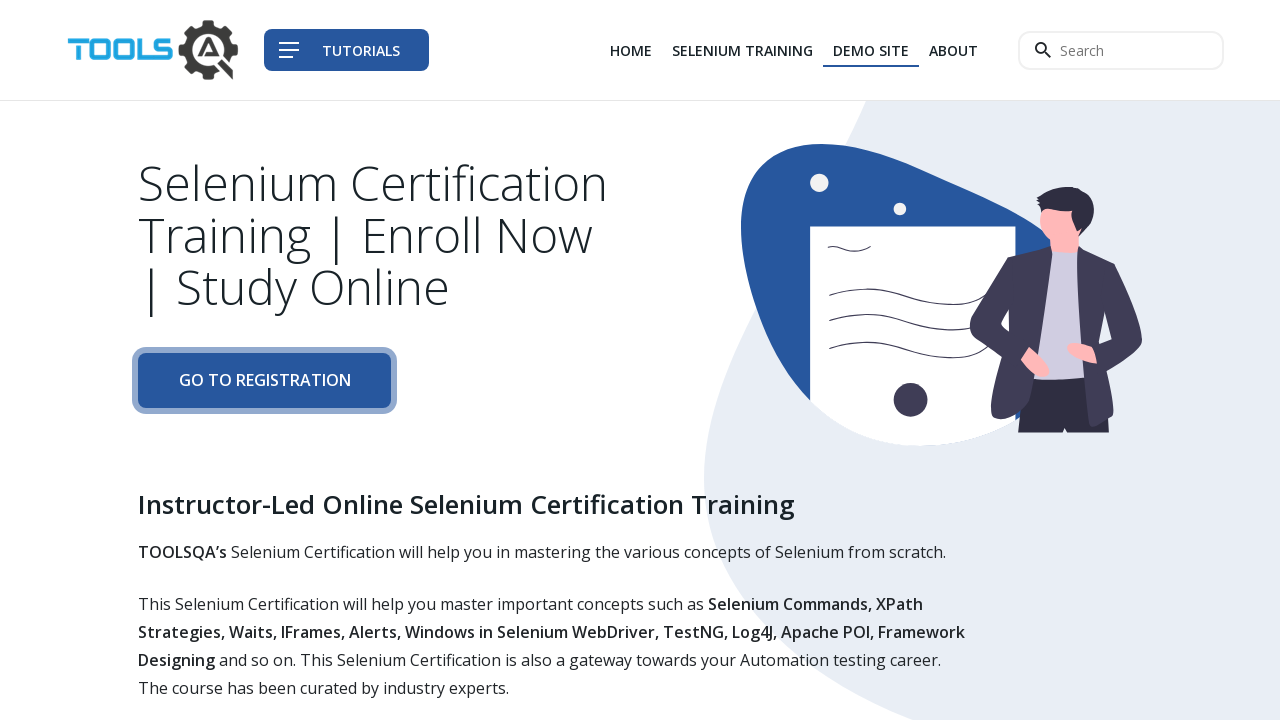